Navigates to Flipkart homepage, validates the page title, and locates main menu options

Starting URL: https://www.flipkart.com/

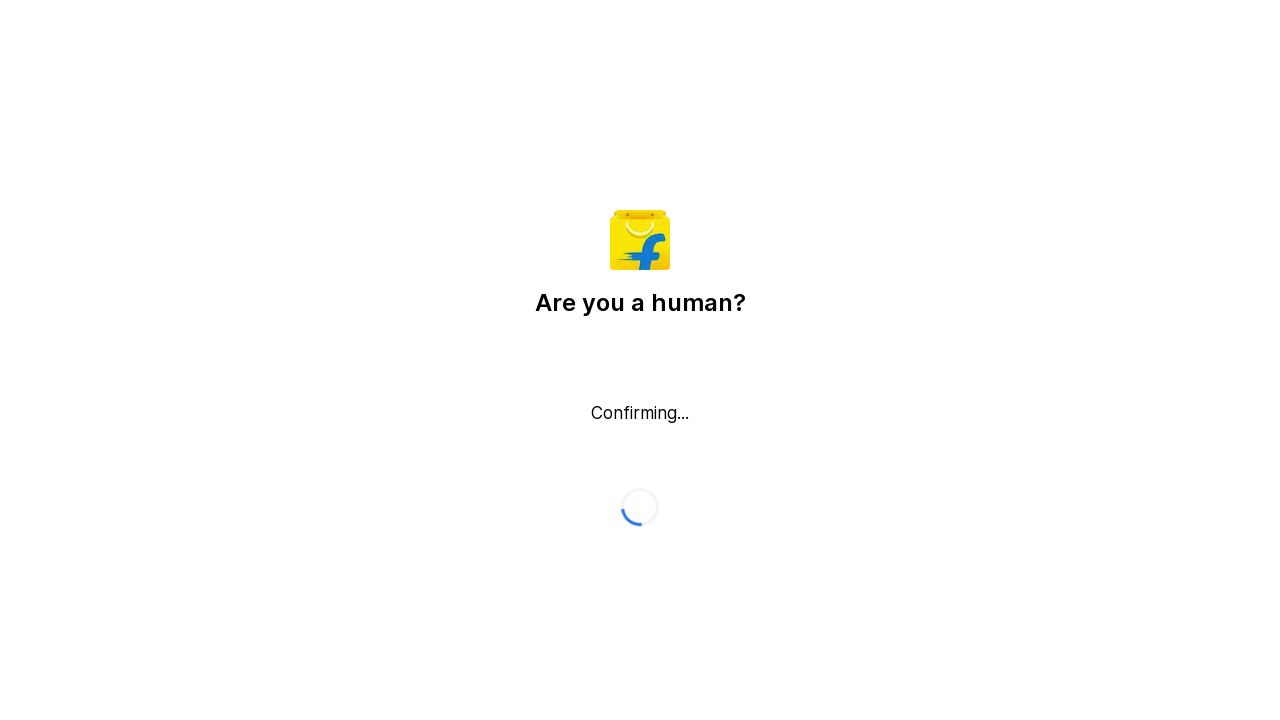

Waited for page to load completely (networkidle state)
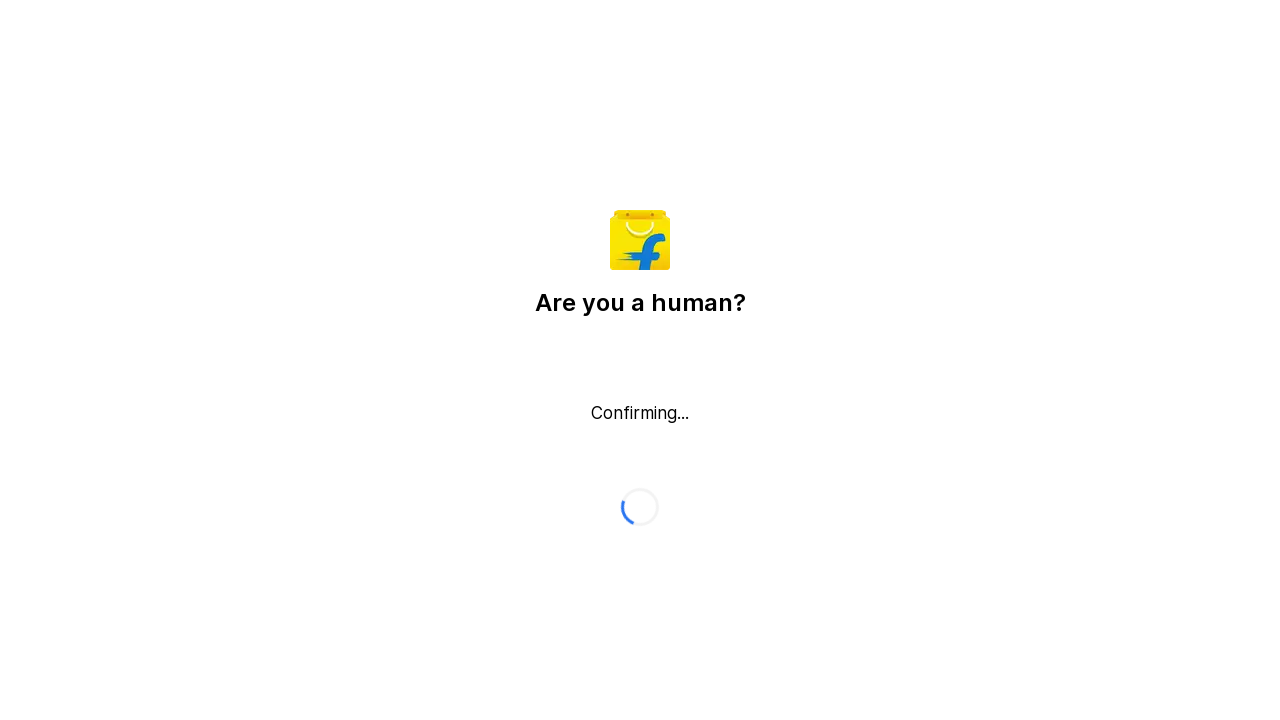

Retrieved page title for validation
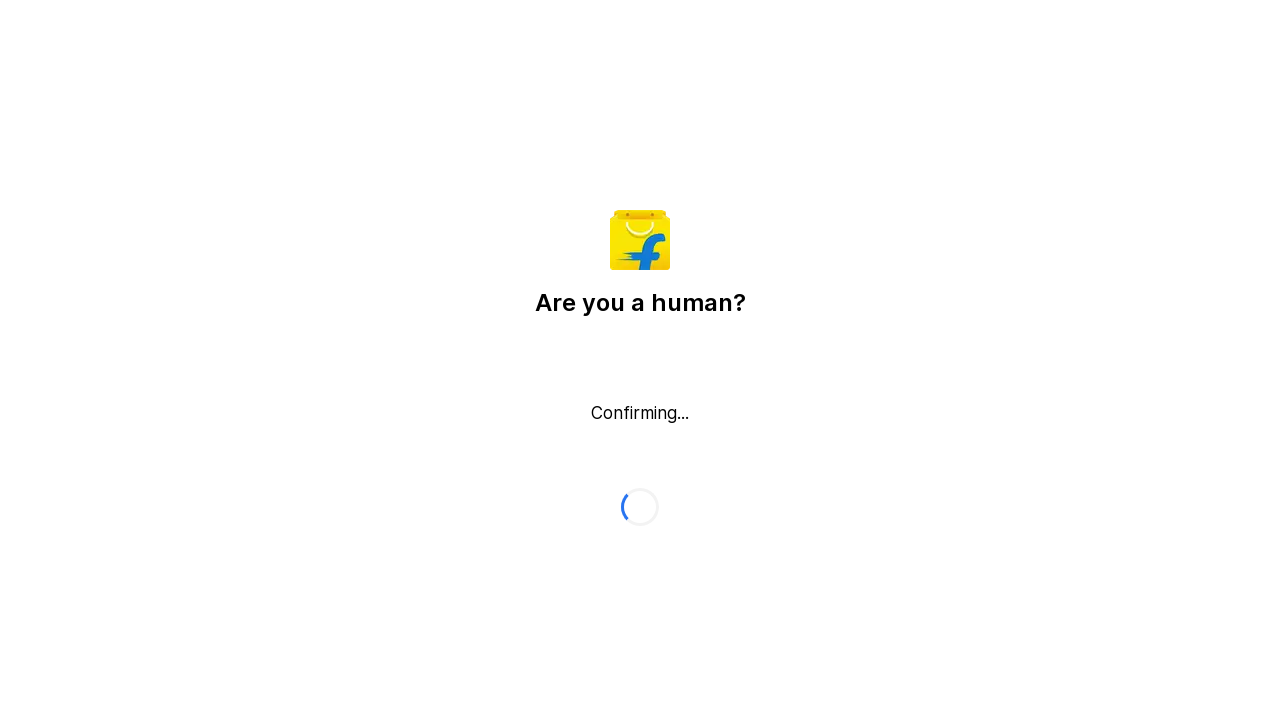

Home page title validation failed
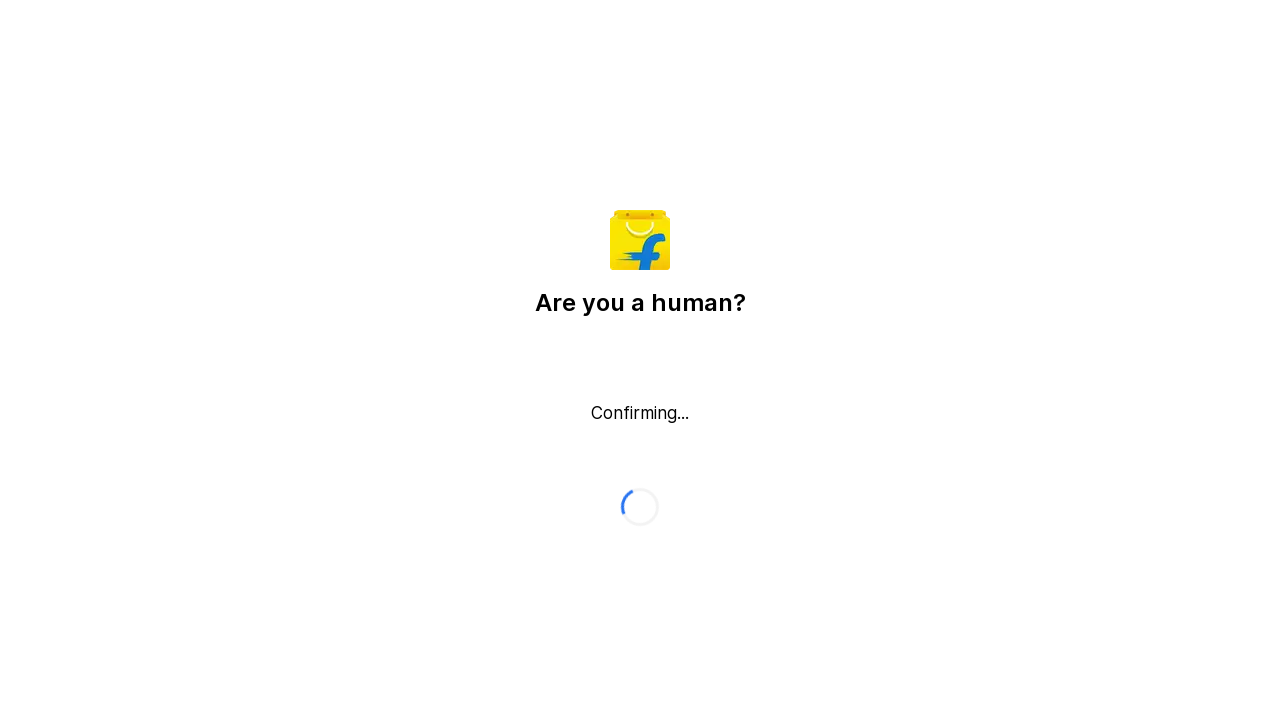

Located main menu options using selector ._1ch8e_
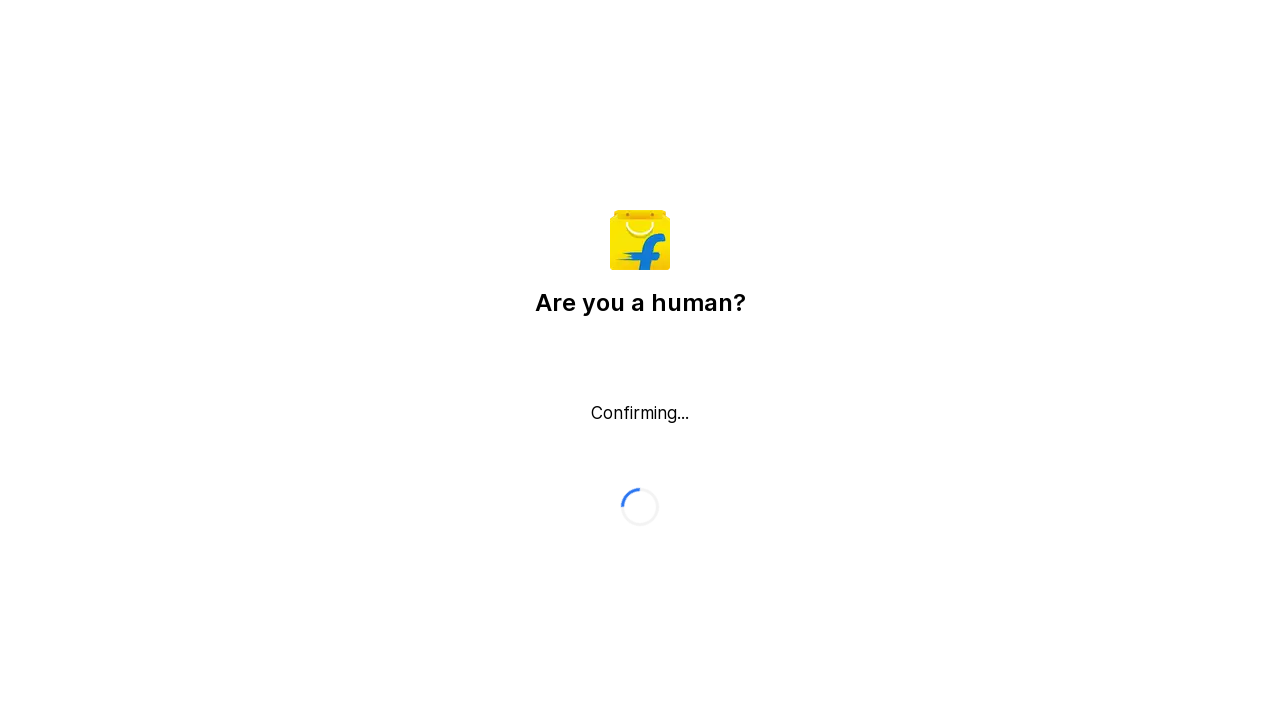

Starting to extract and display main menu options
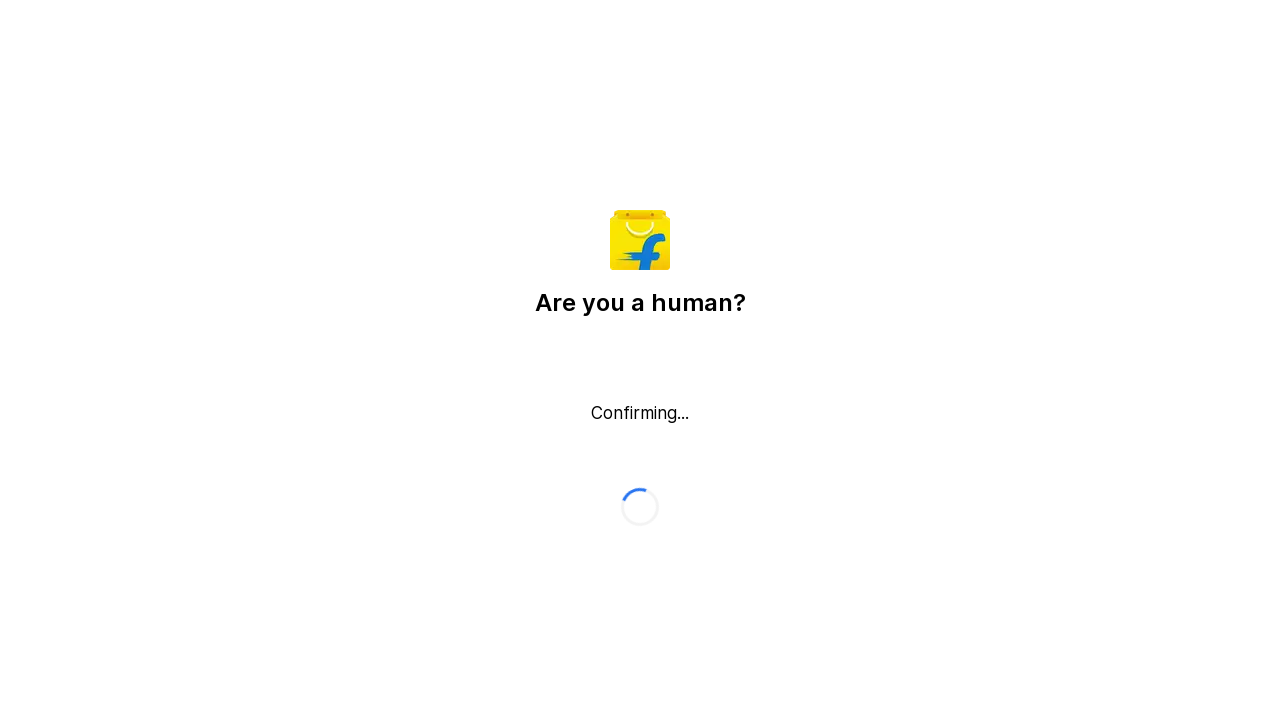

Completed extraction of all main menu options
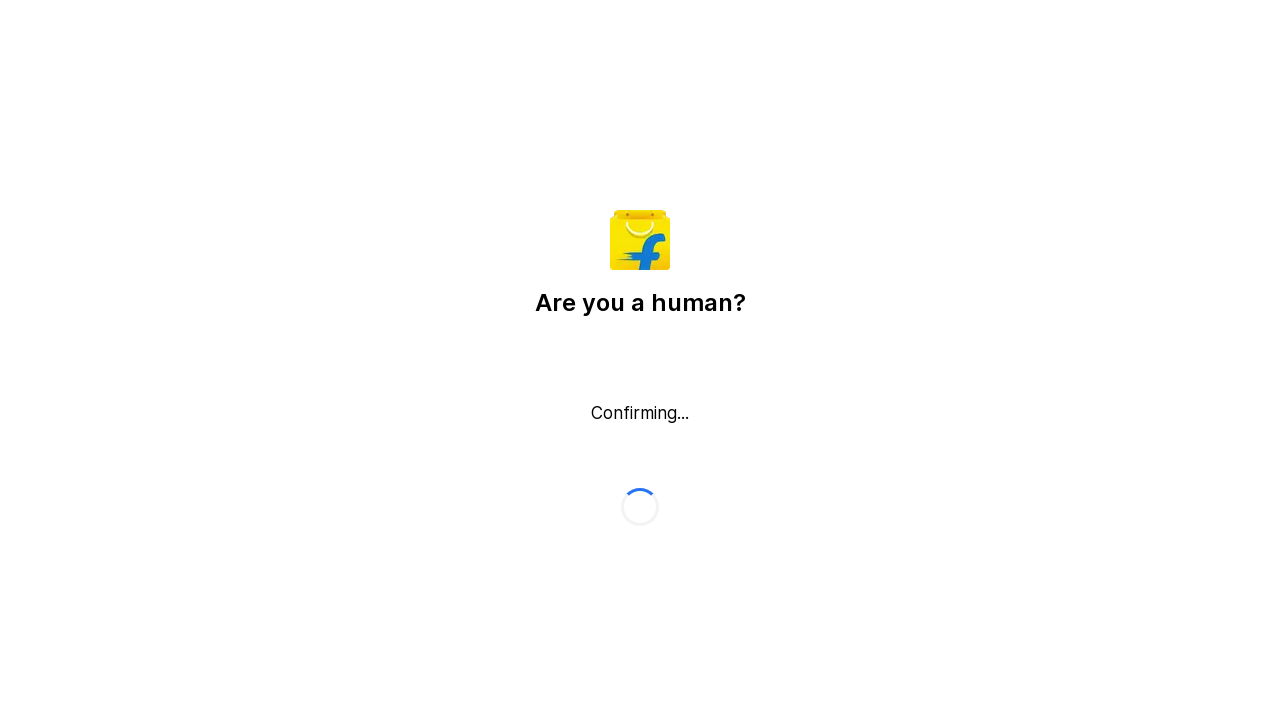

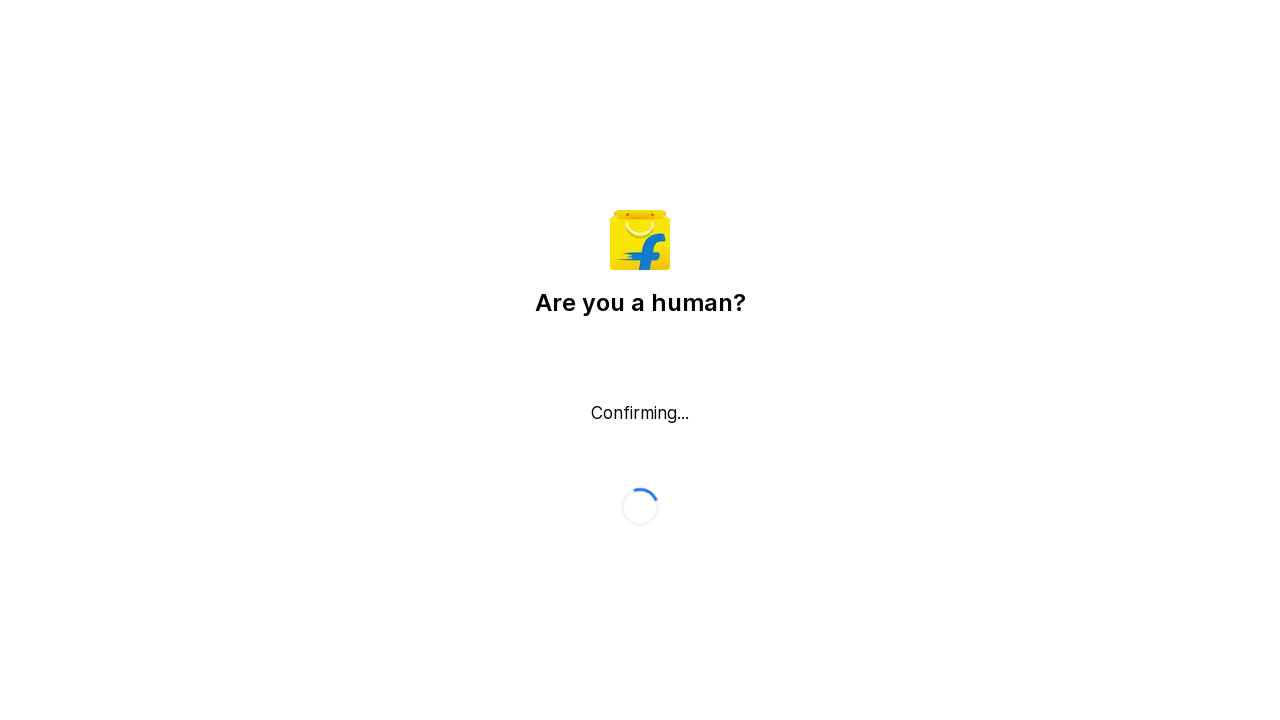